Tests handling a JavaScript confirm dialog by clicking a tab, triggering the confirm, and dismissing it

Starting URL: https://demo.automationtesting.in/Alerts.html

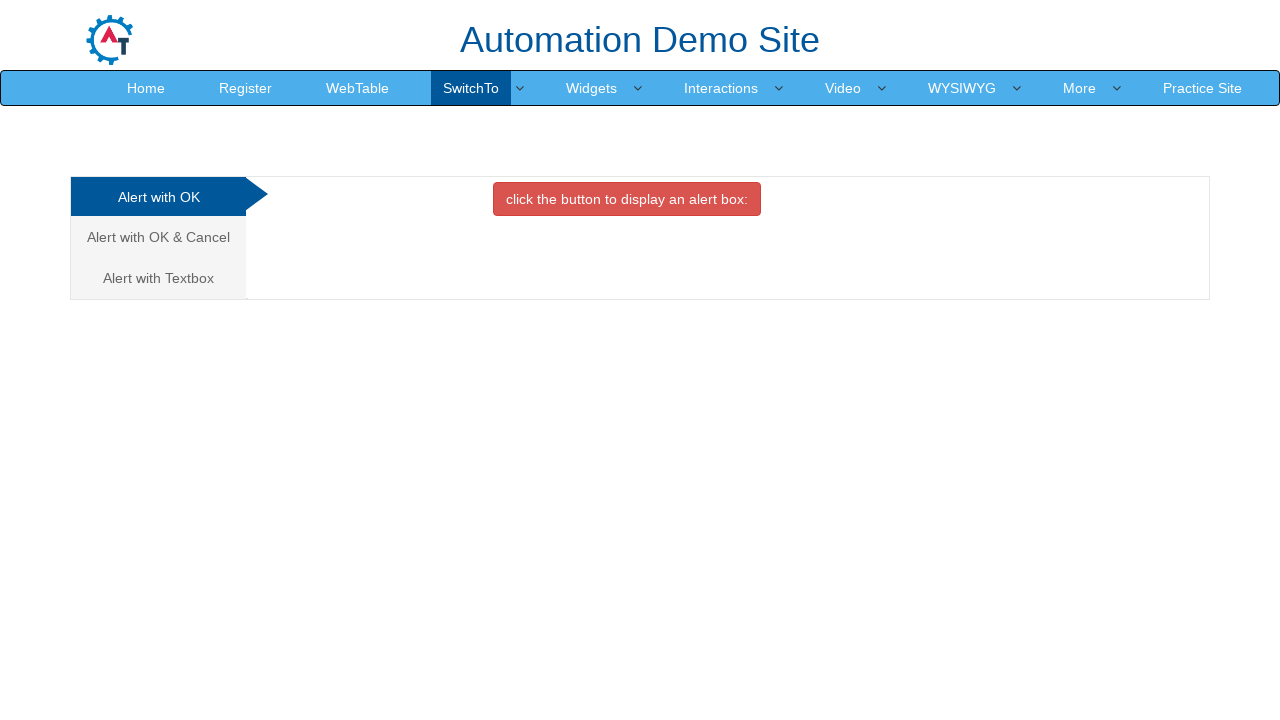

Set up dialog handler to dismiss alerts
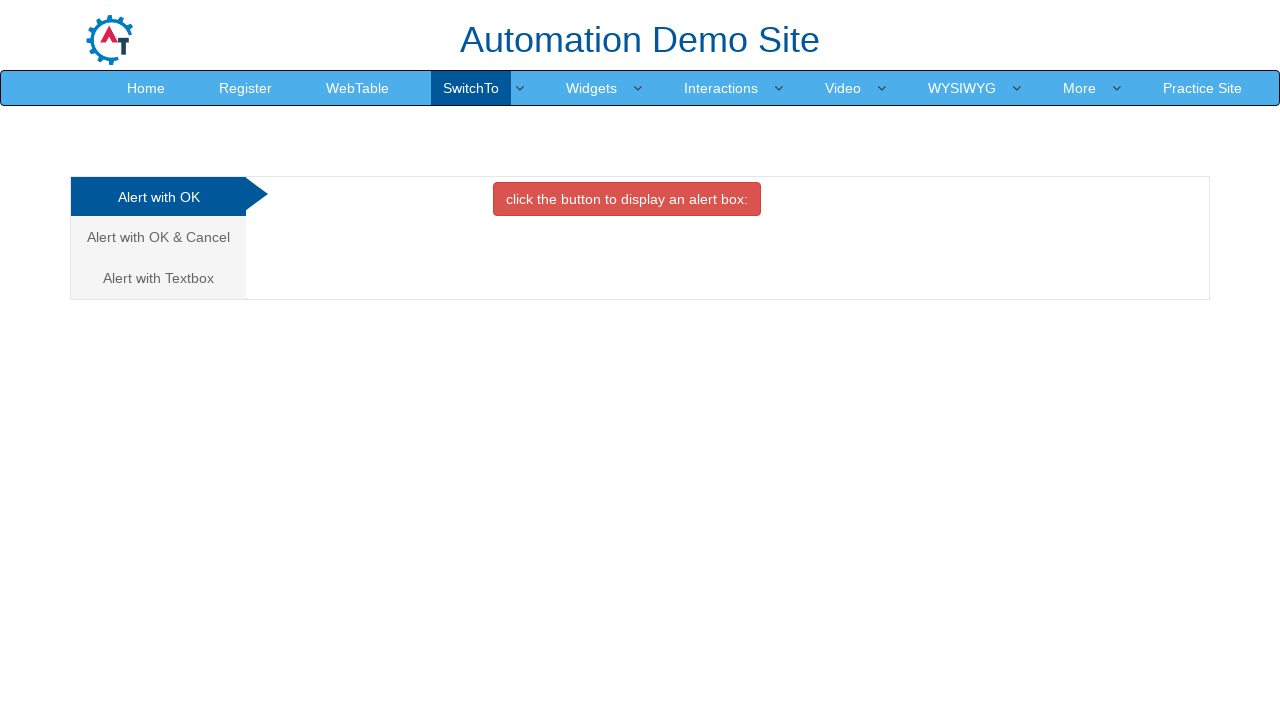

Clicked second tab to switch to confirm alert section at (158, 237) on xpath=/html/body/div[1]/div/div/div/div[1]/ul/li[2]/a
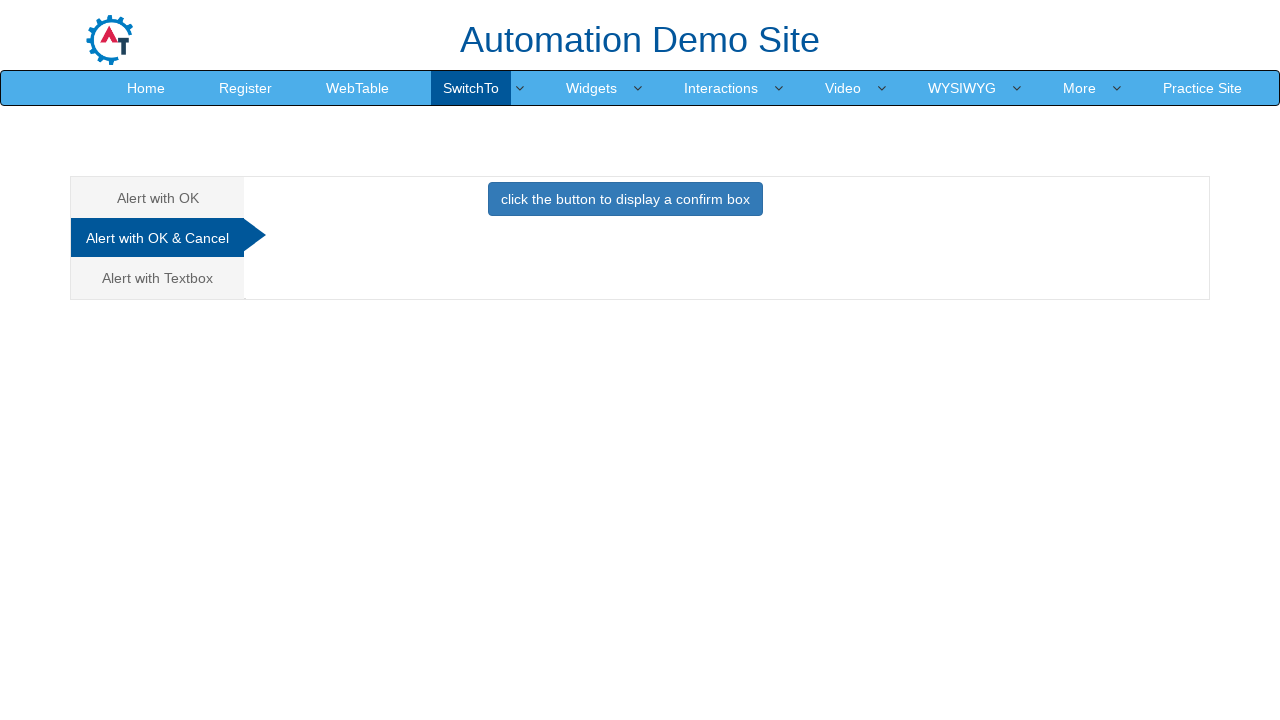

Clicked button to trigger confirm dialog at (625, 199) on .btn-primary
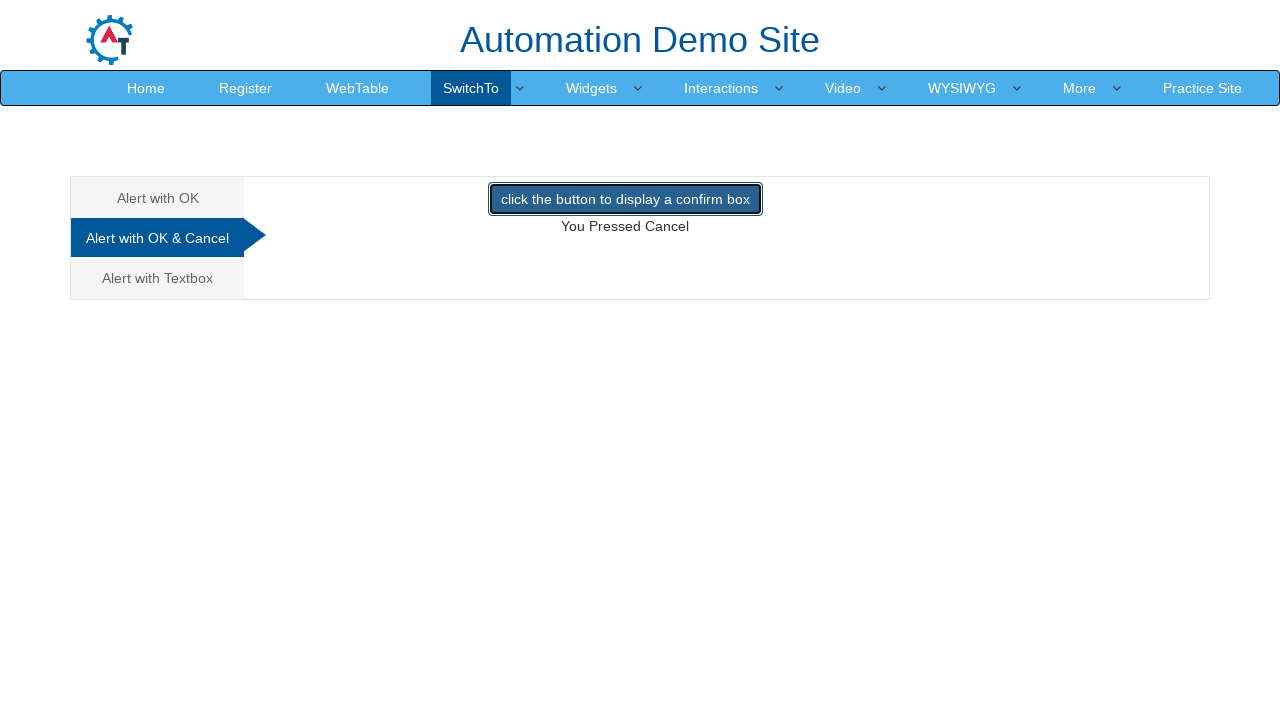

Waited 500ms for alert to be handled
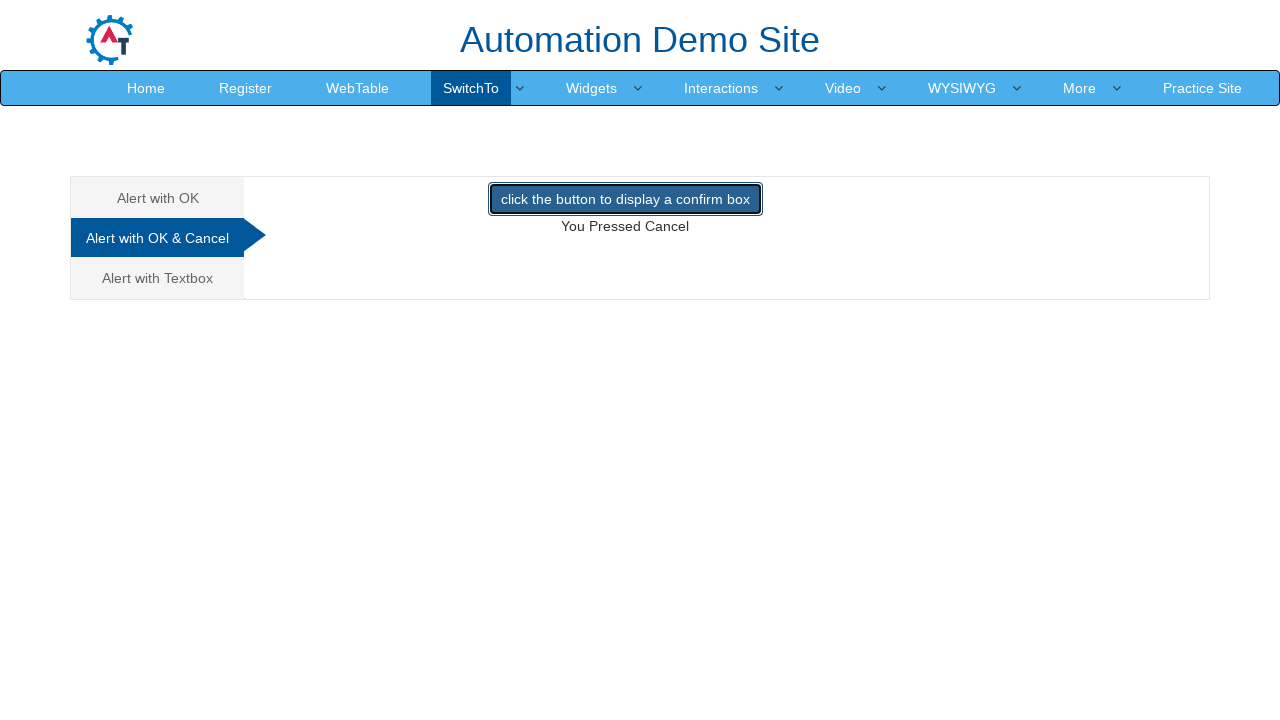

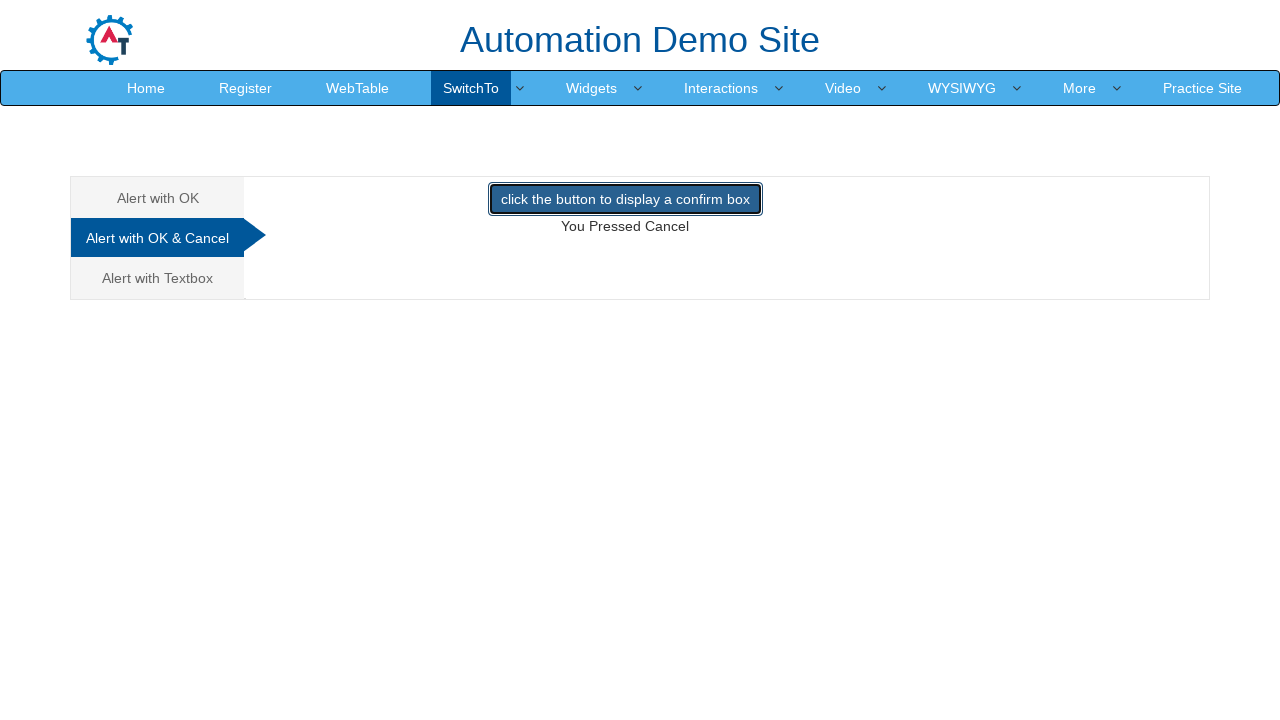